Verifies that the Trivago homepage title matches the expected title

Starting URL: https://www.trivago.in/

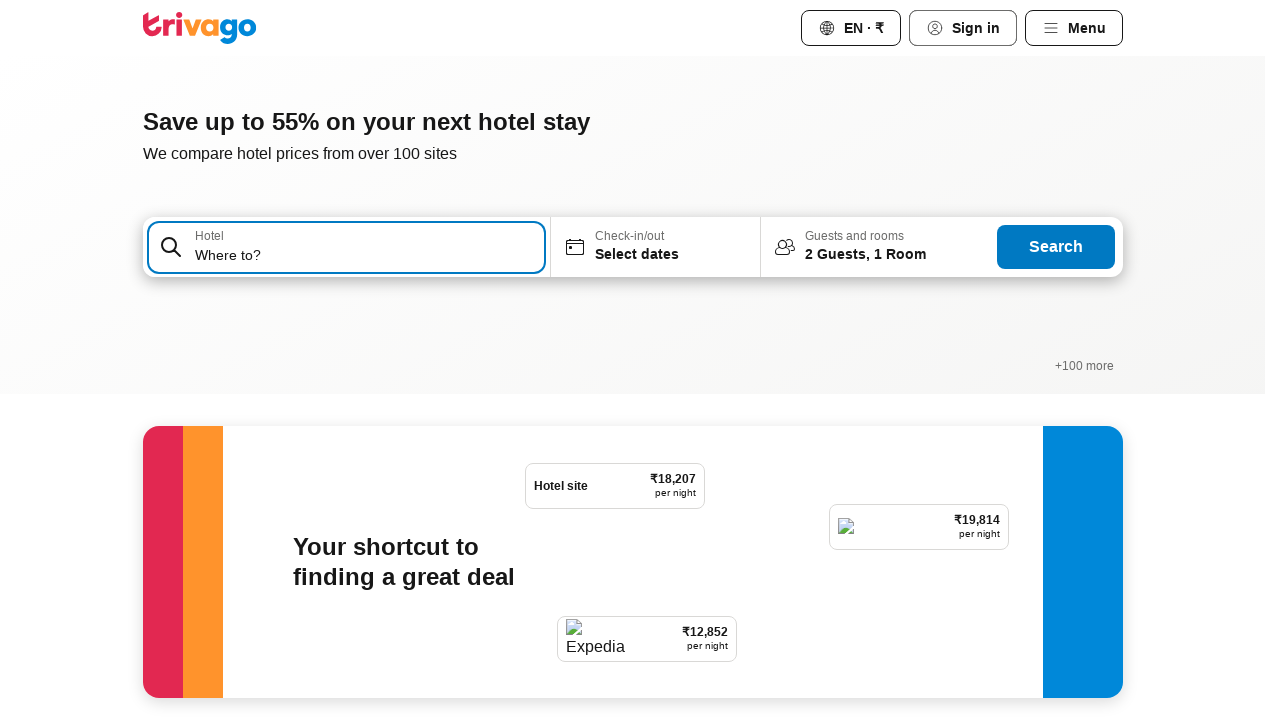

Retrieved page title
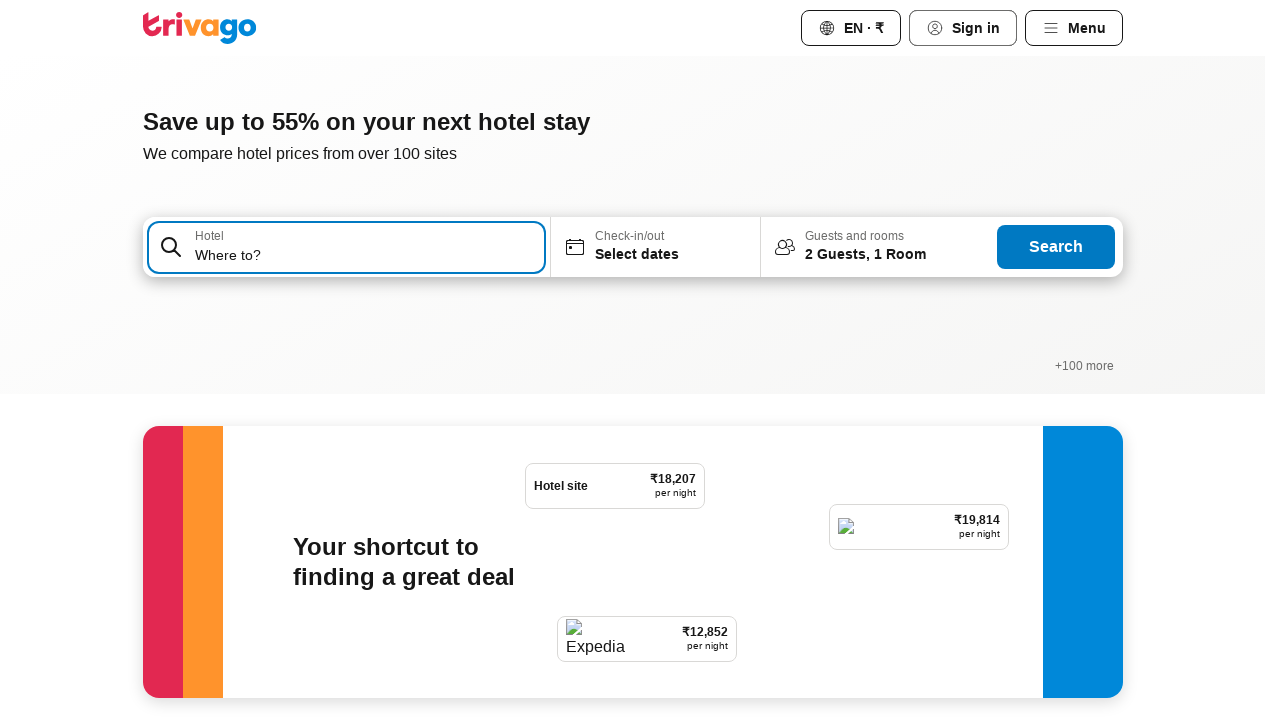

Set expected title for comparison
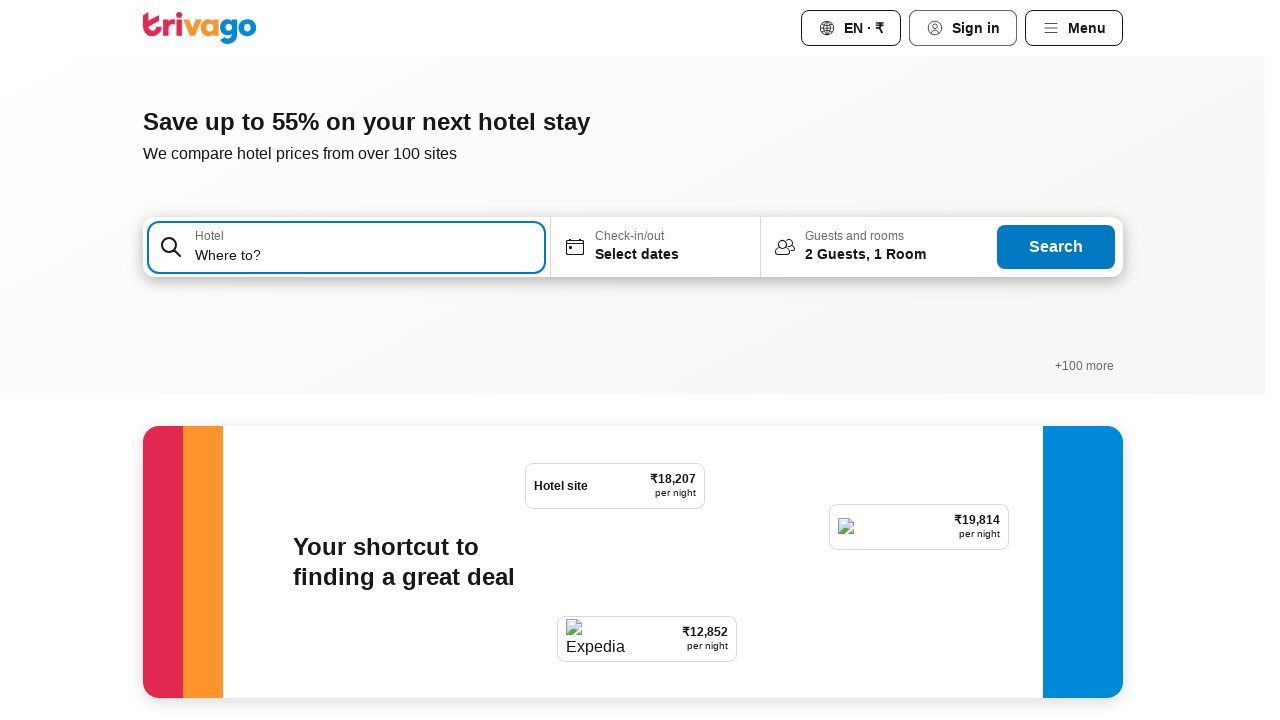

Printed current title: trivago.in - Compare hotel prices worldwide
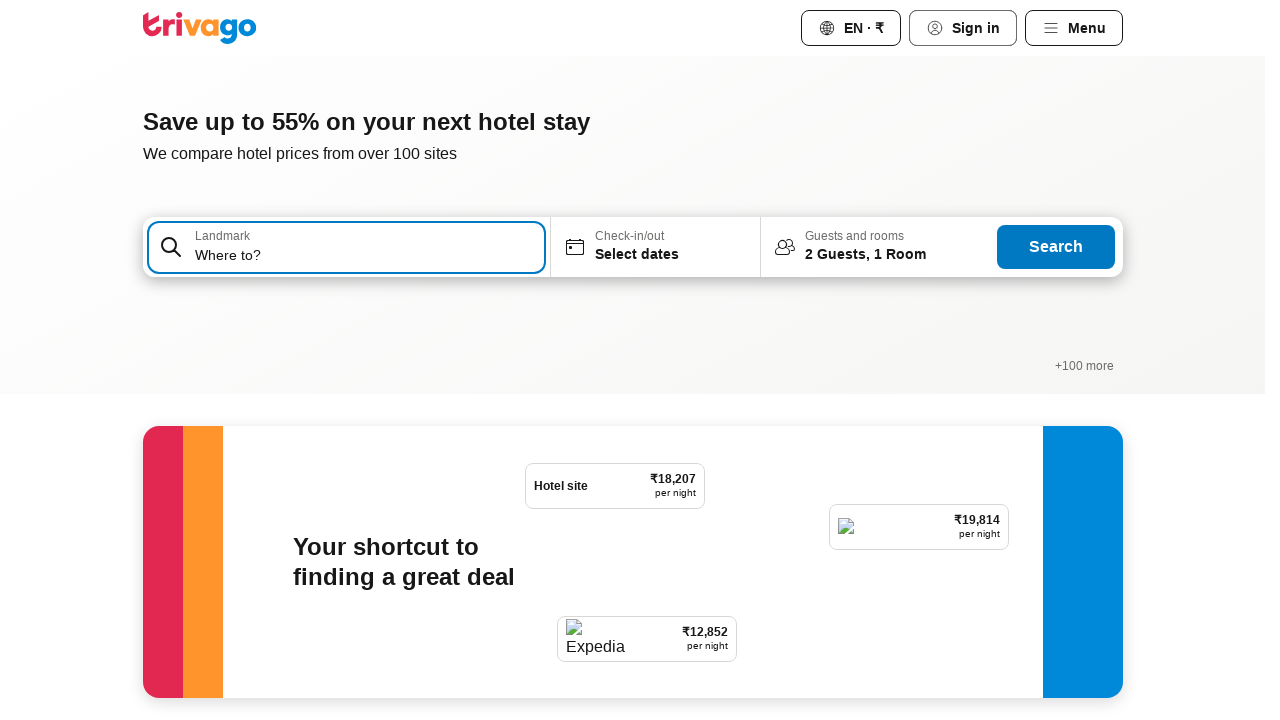

Title does not match expected value
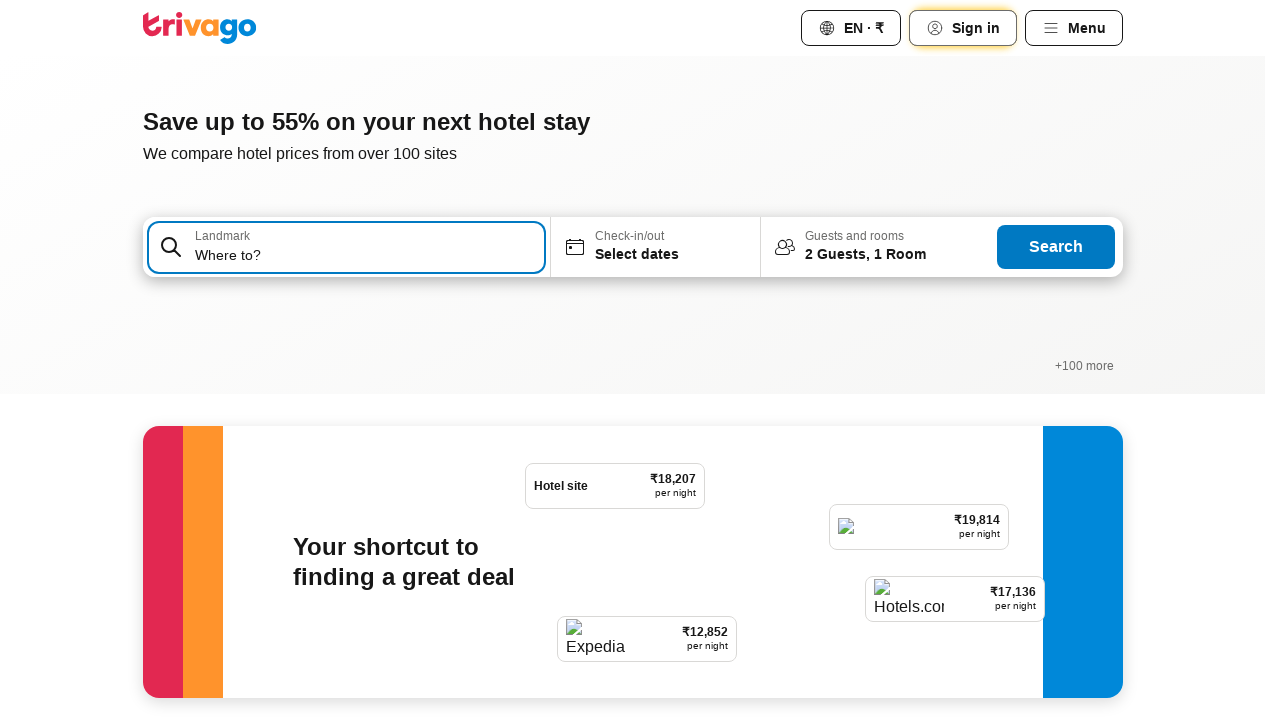

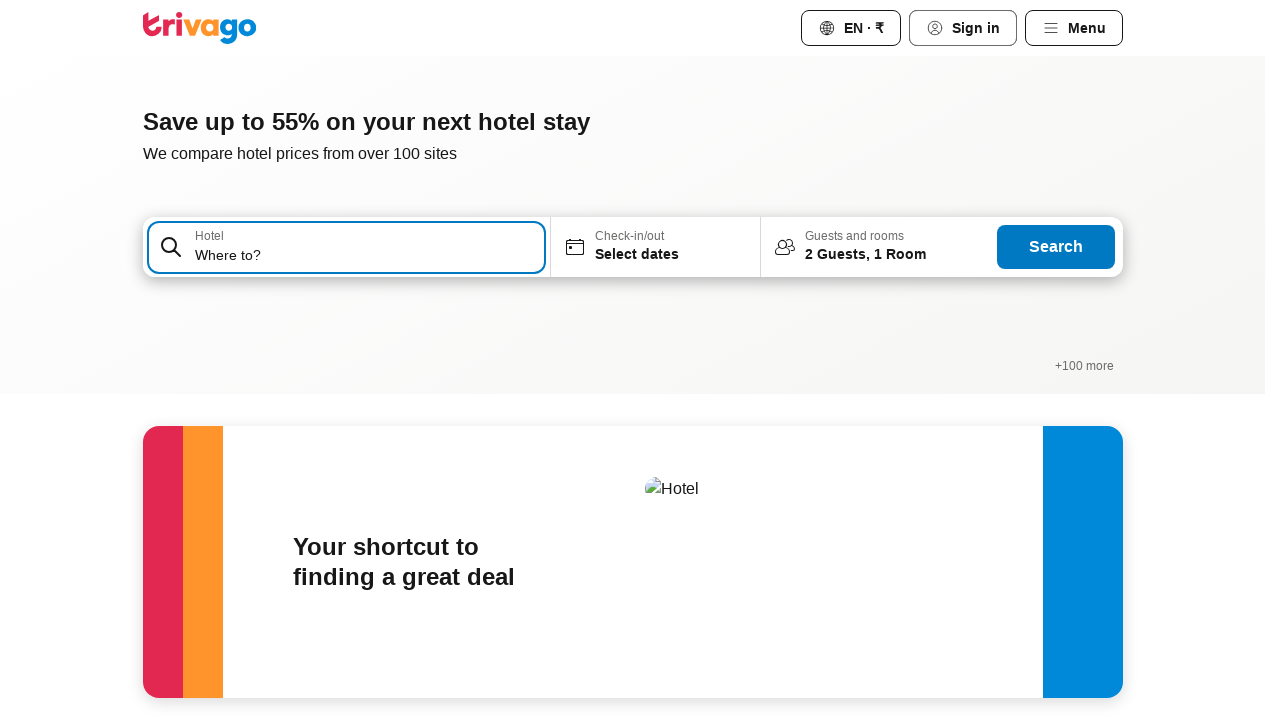